Tests a web form by entering text in a text box and submitting the form, then verifying the success message

Starting URL: https://www.selenium.dev/selenium/web/web-form.html

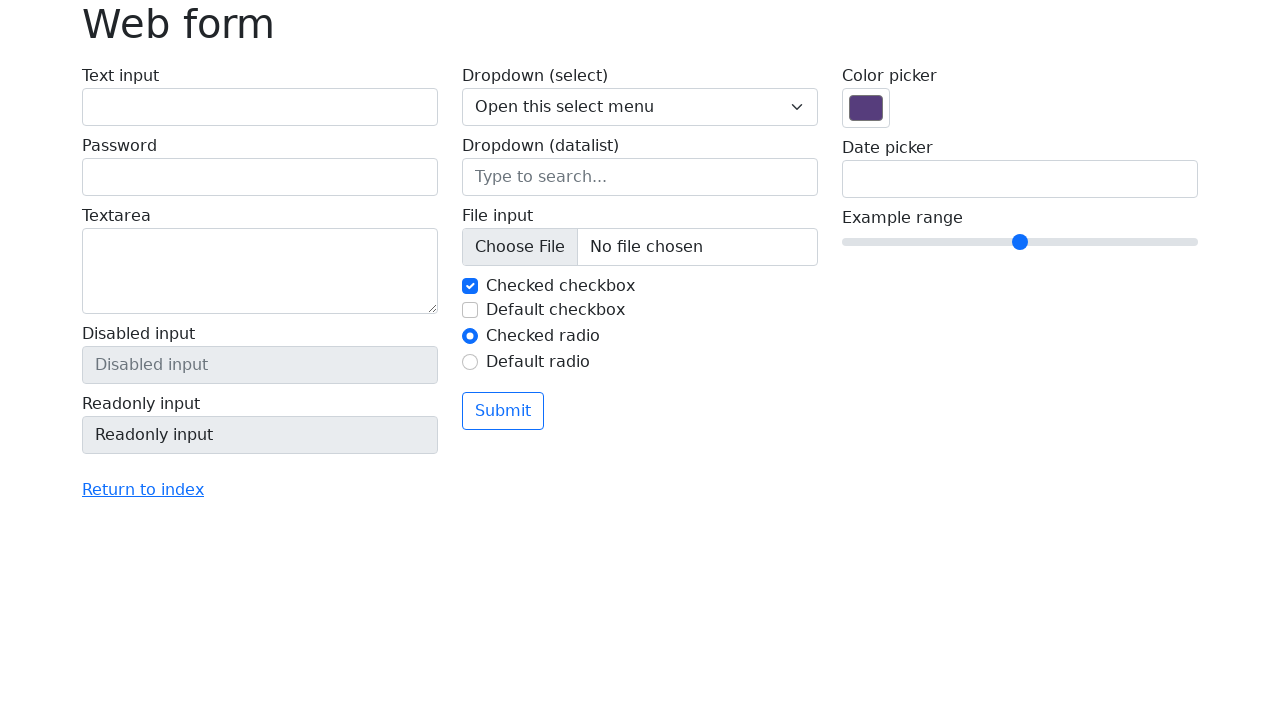

Waited for page to load (networkidle state)
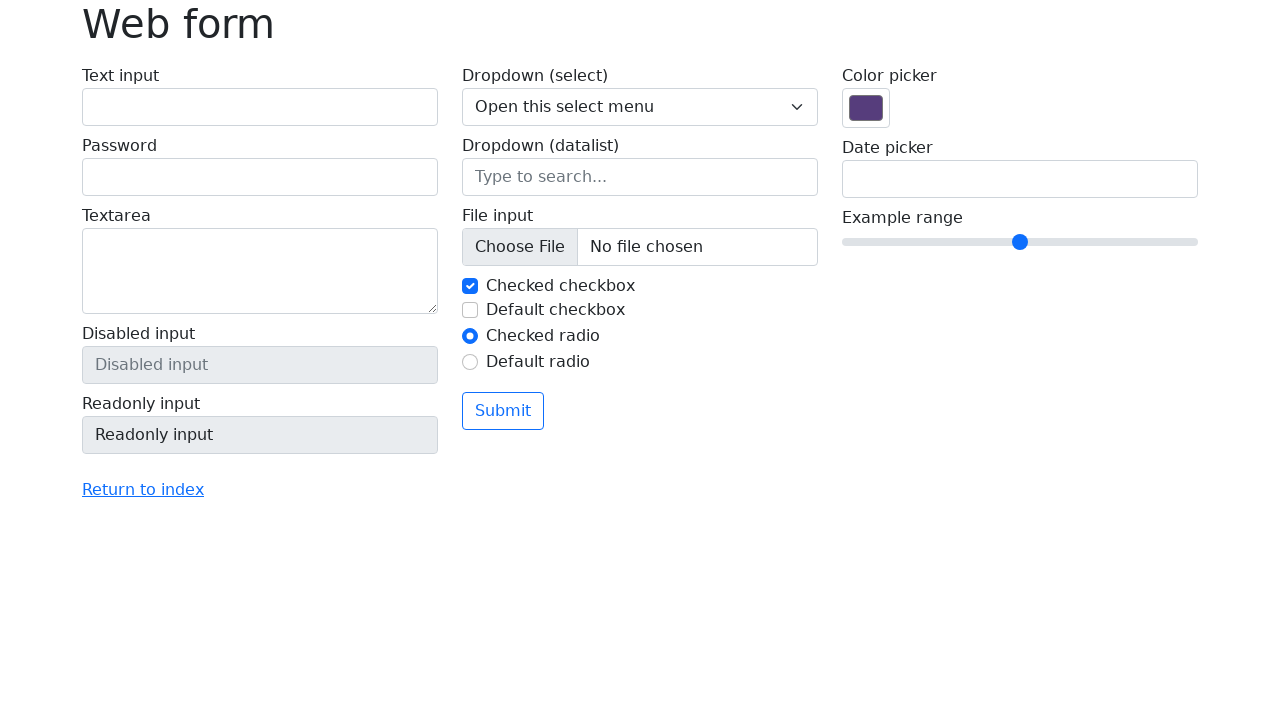

Entered 'Selenium' in the text box on #my-text-id
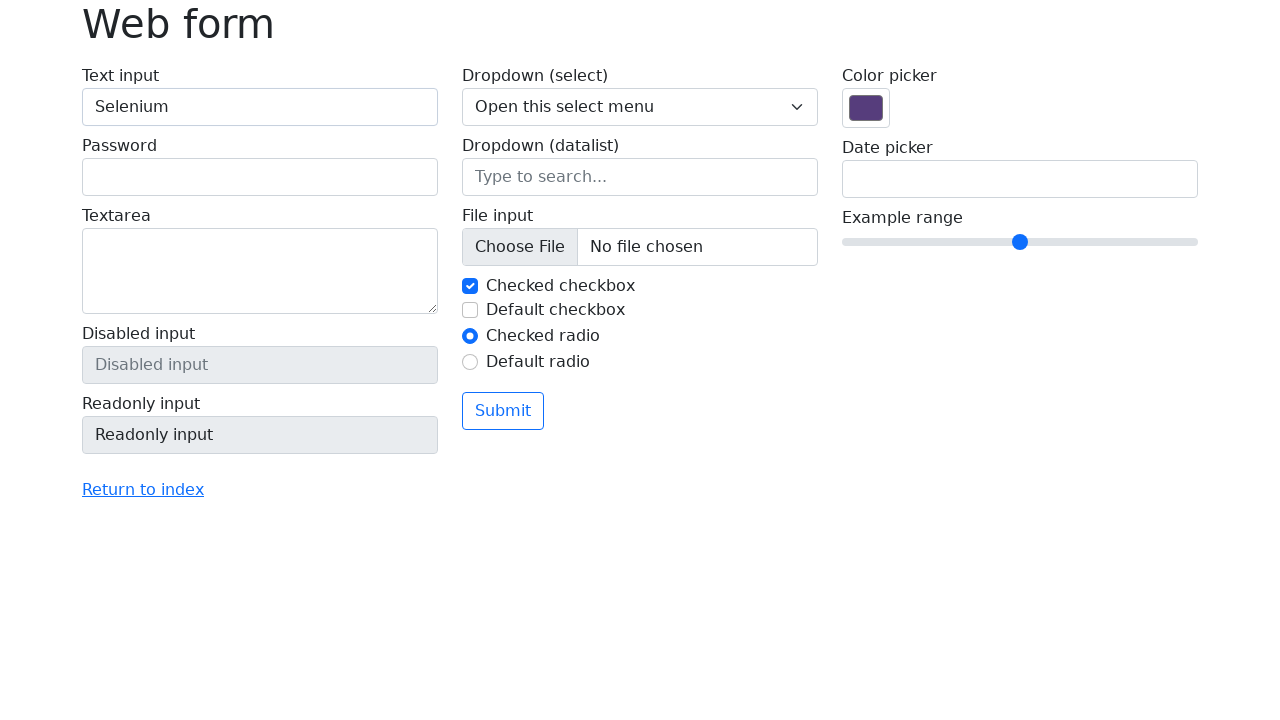

Clicked the submit button at (503, 411) on button
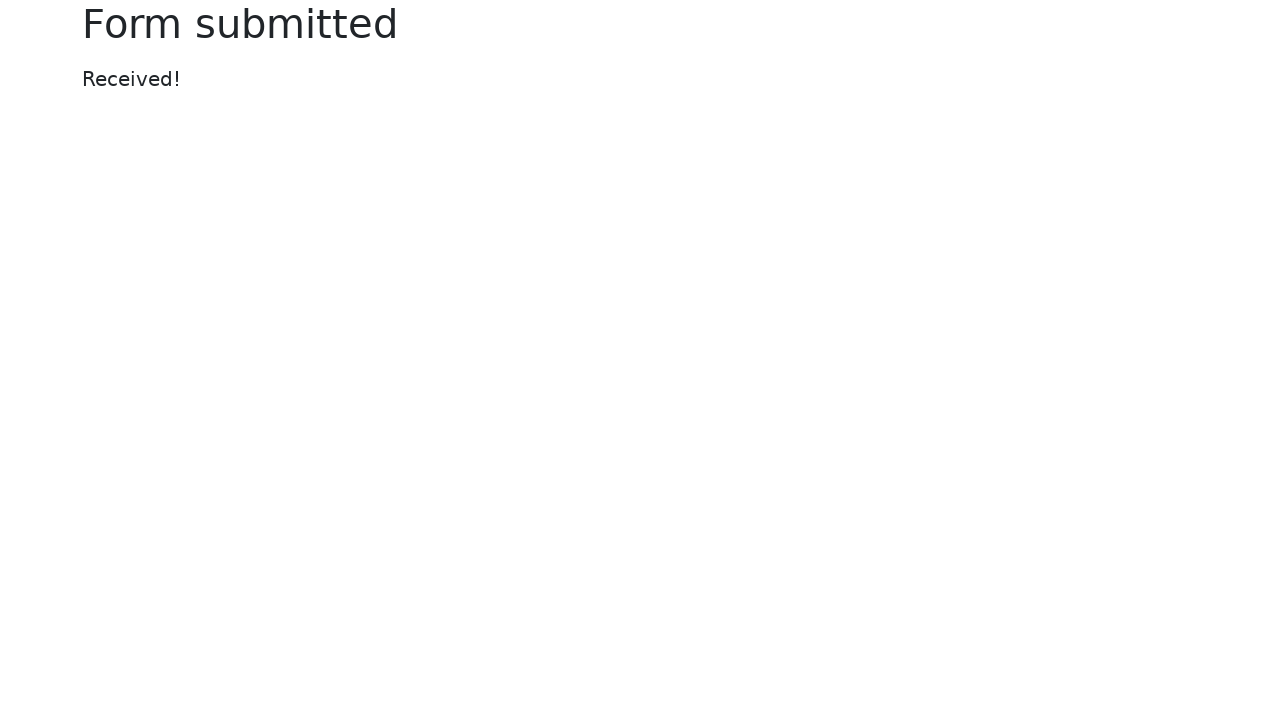

Success message appeared
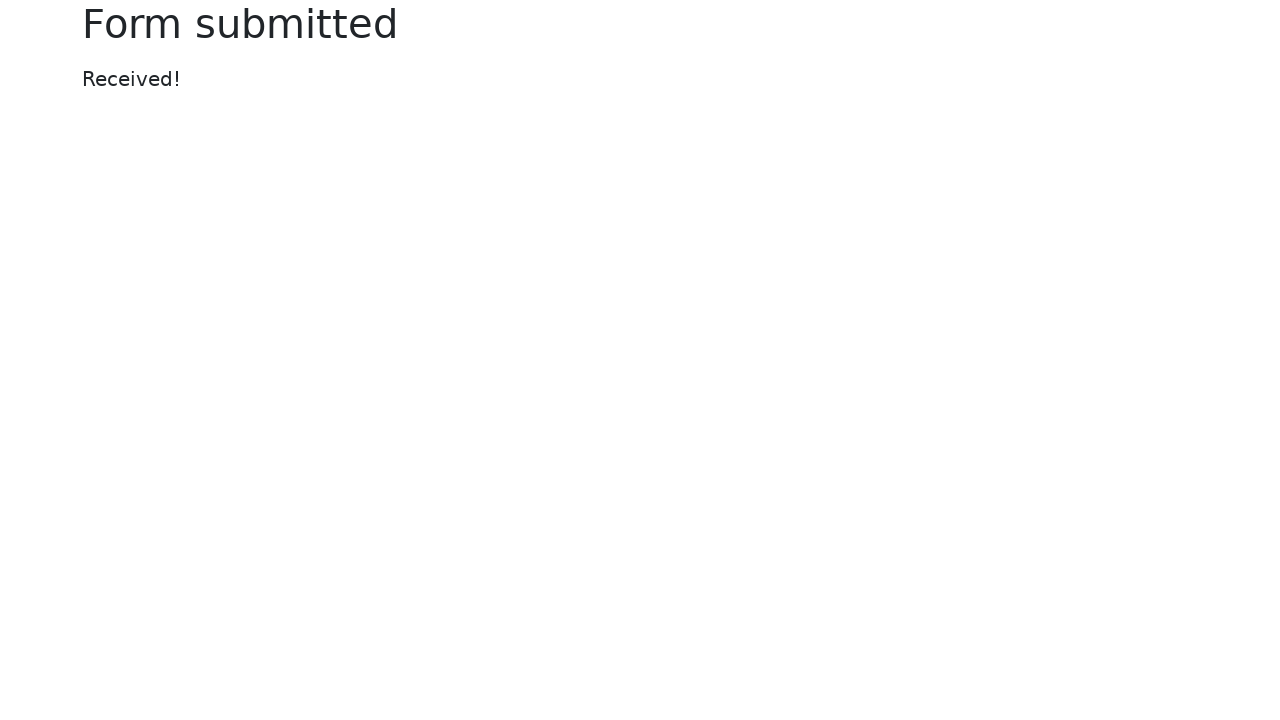

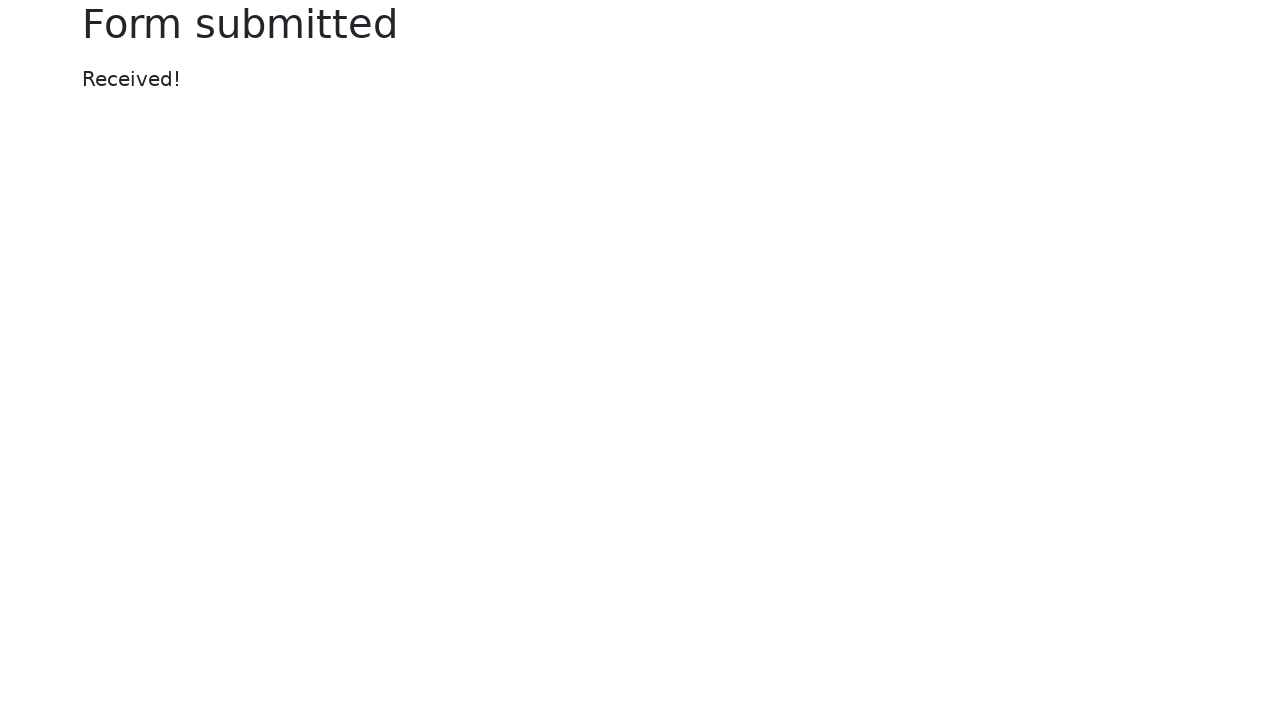